Tests Wikipedia search widget and alert handling on a practice automation site by searching for "selenium" and accepting an alert dialog

Starting URL: https://testautomationpractice.blogspot.com/

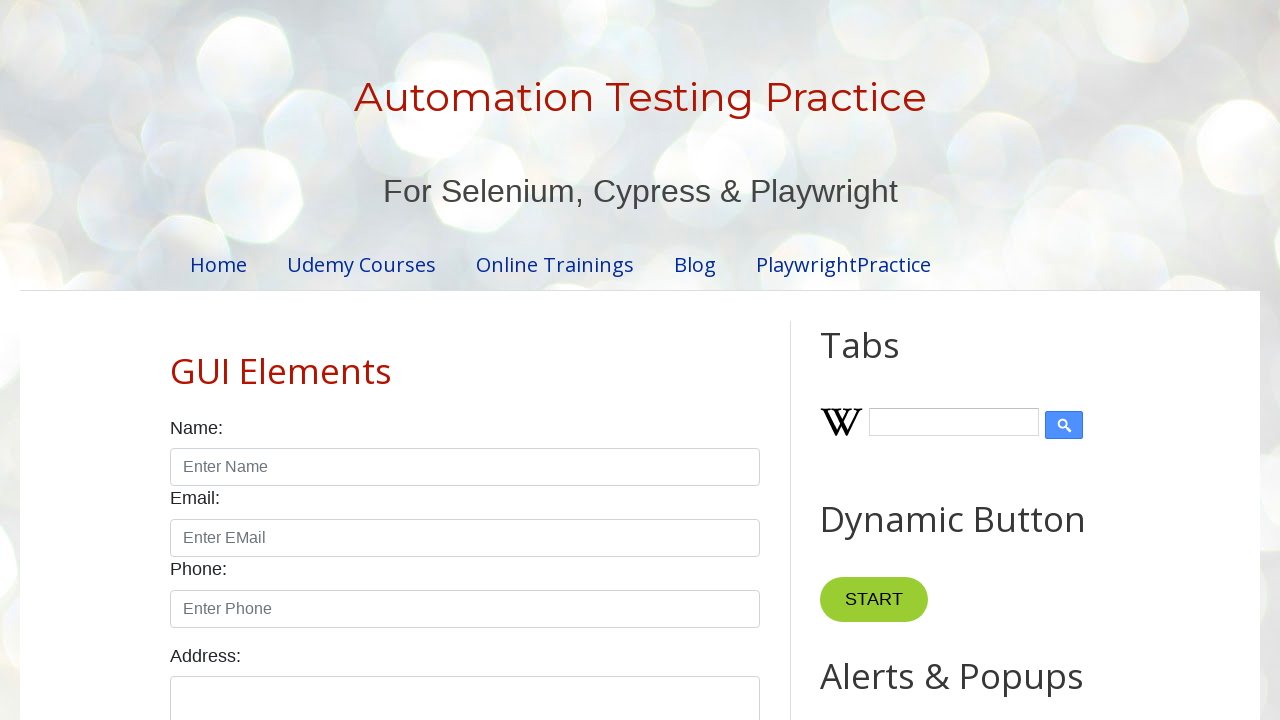

Filled Wikipedia search input with 'selenium' on #Wikipedia1_wikipedia-search-input
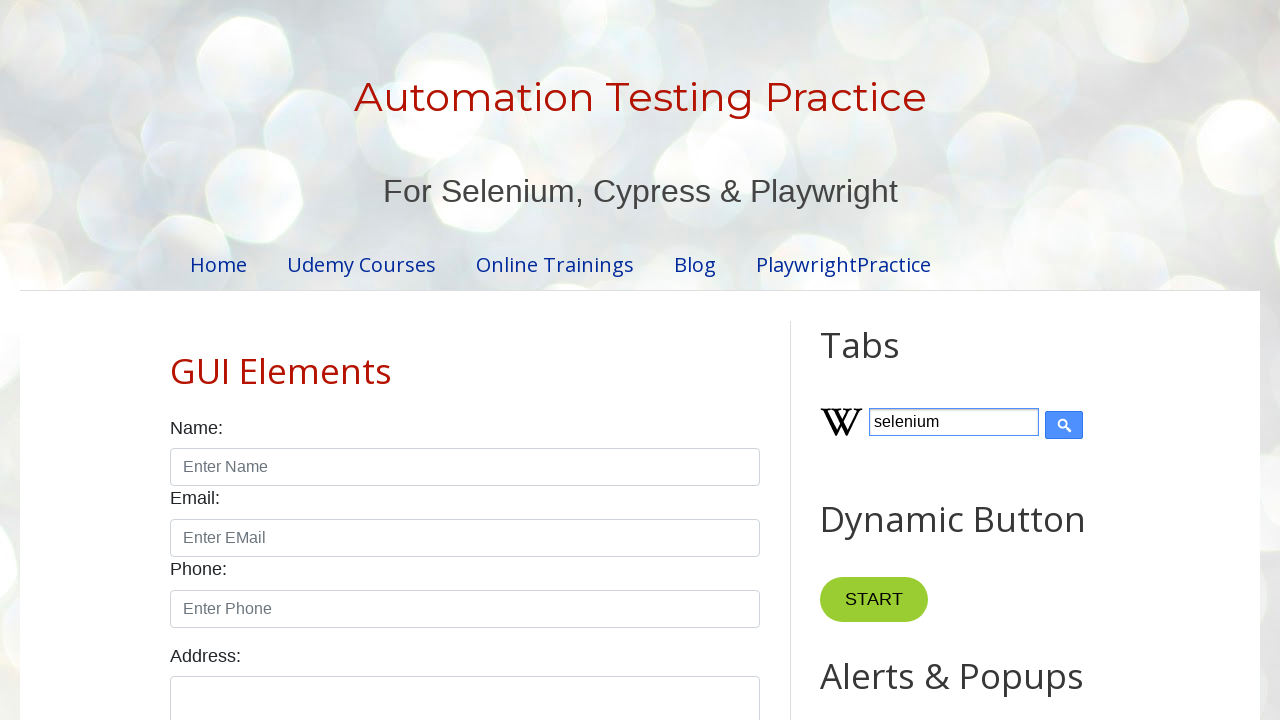

Pressed Enter to search Wikipedia for 'selenium' on #Wikipedia1_wikipedia-search-input
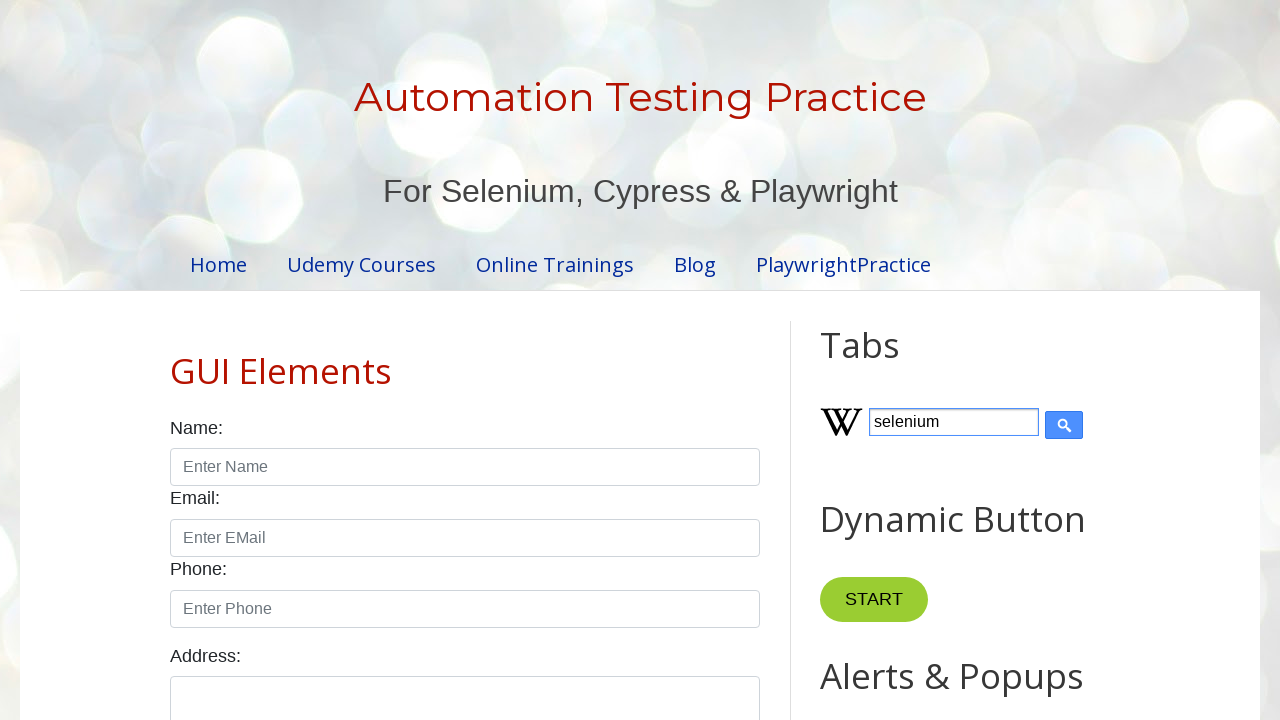

Clicked alert button at (888, 361) on #alertBtn
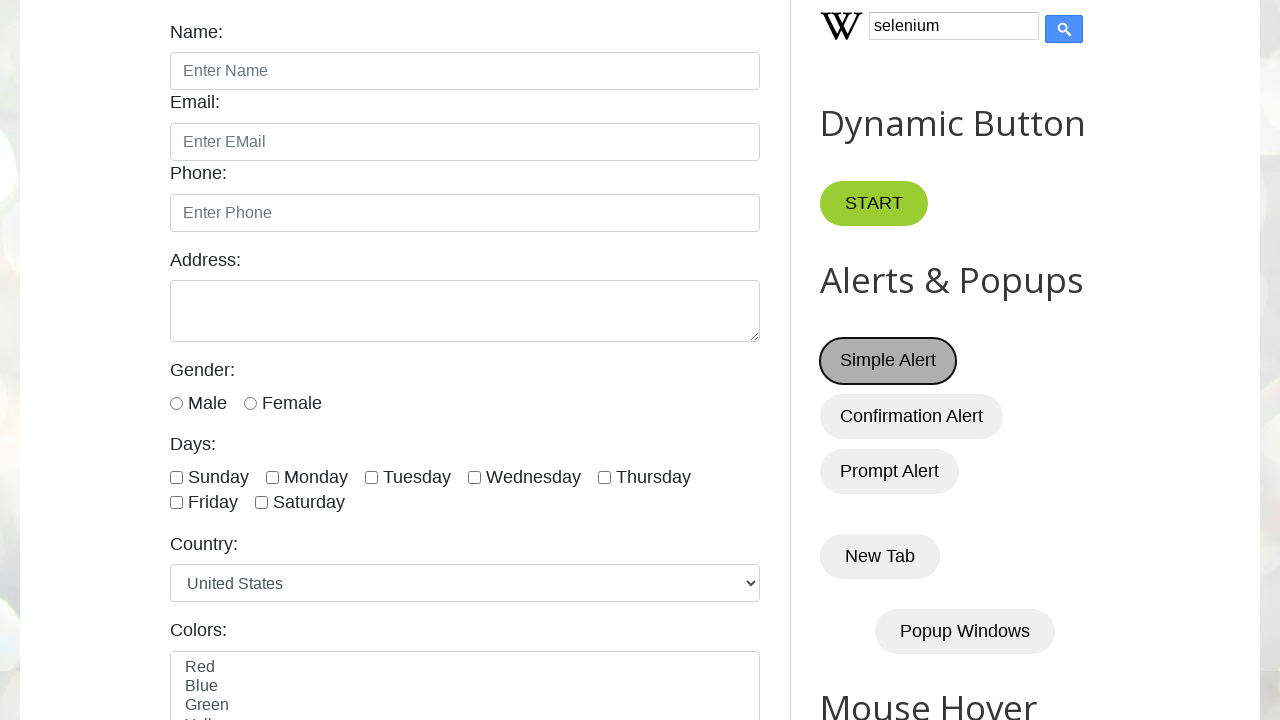

Set up dialog handler to accept alert
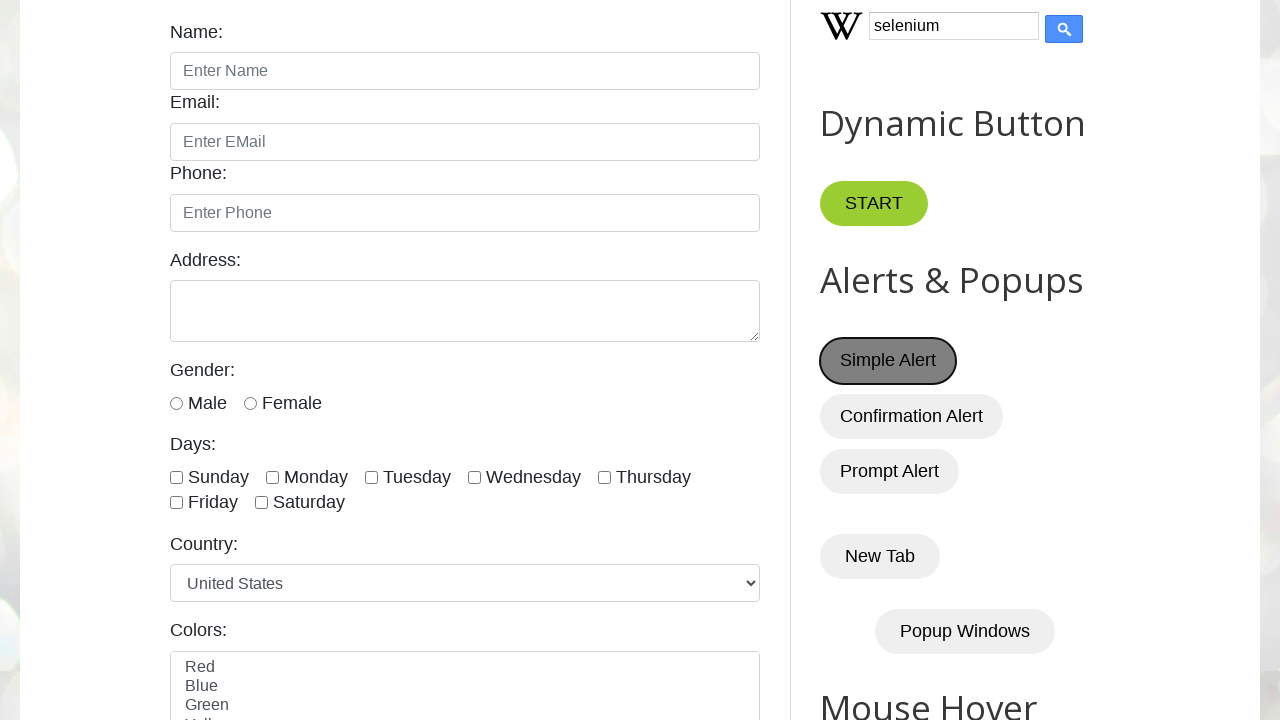

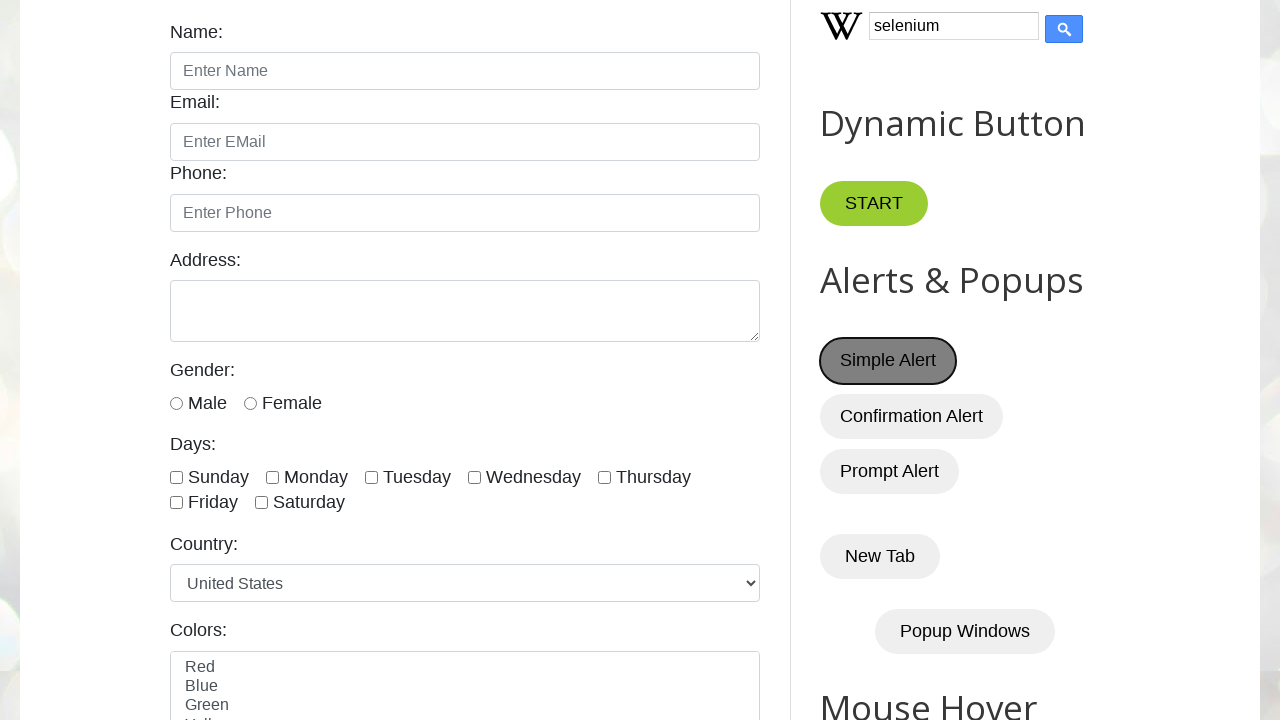